Tests a timed JavaScript alert that appears after a delay, waiting for the alert and accepting it

Starting URL: https://demoqa.com/alerts

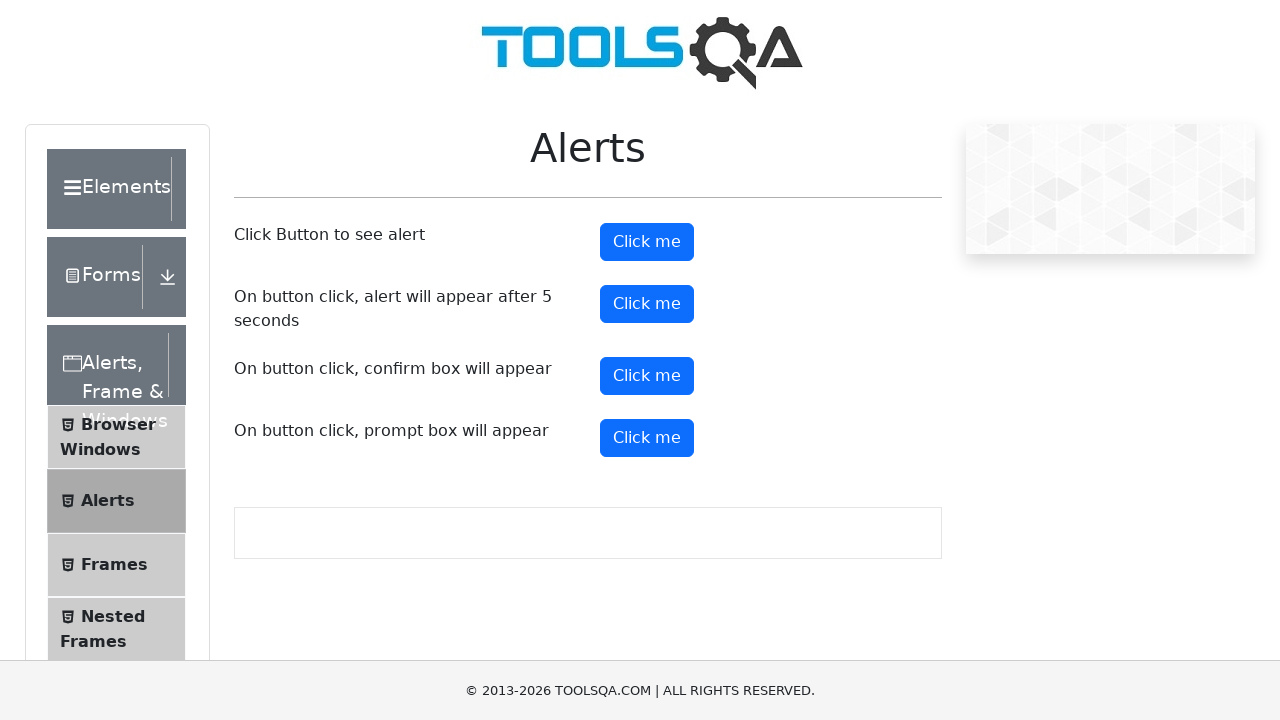

Set up dialog handler to automatically accept alerts
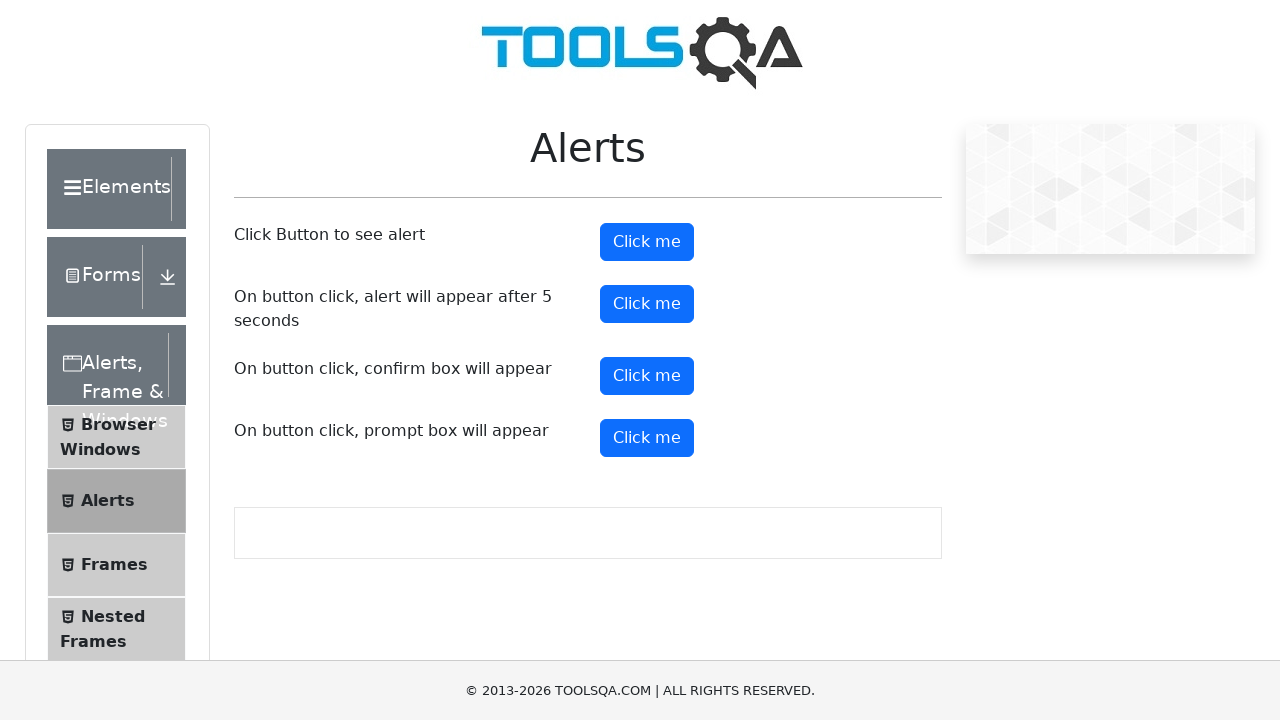

Clicked the timer alert button at (647, 304) on #timerAlertButton
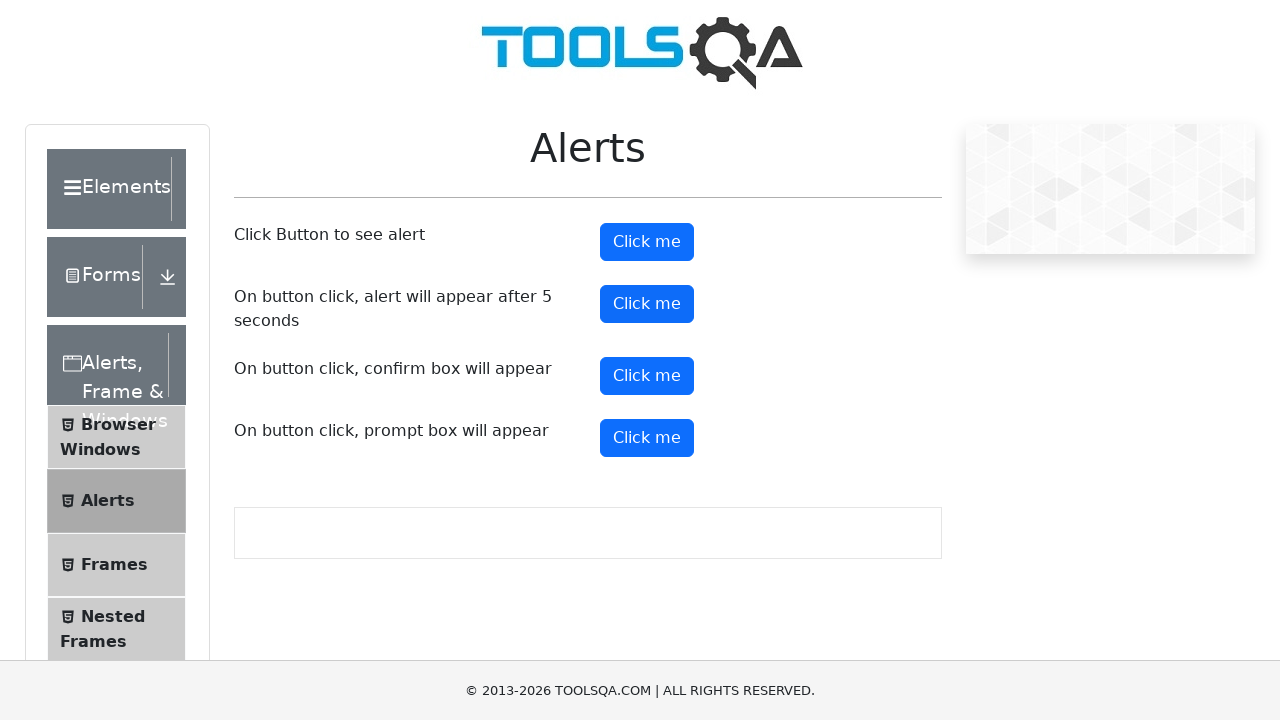

Waited 6 seconds for the timed JavaScript alert to appear and be accepted
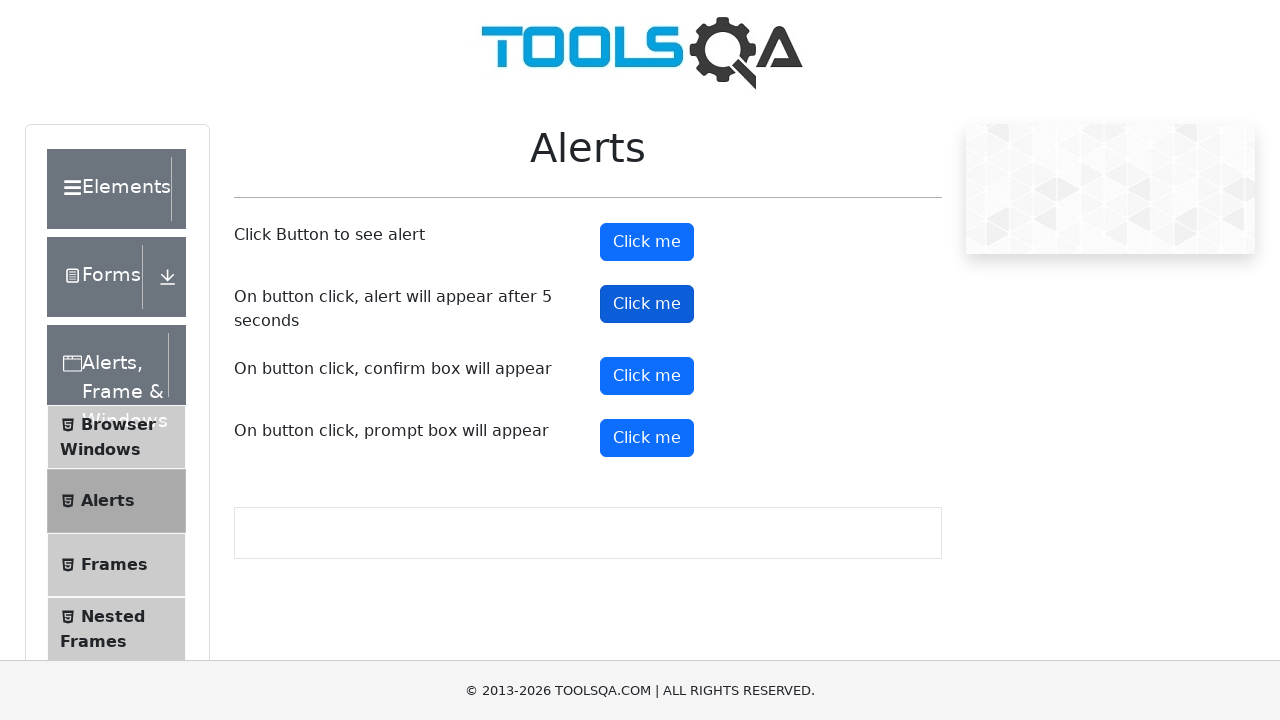

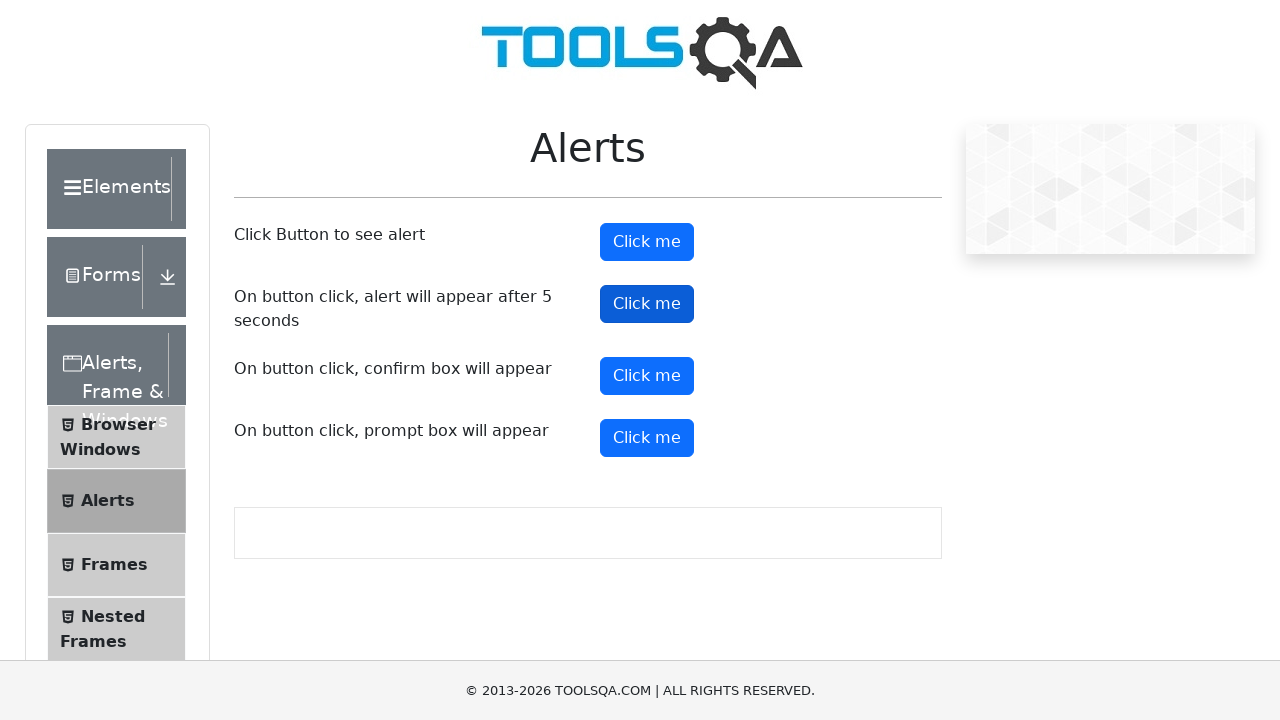